Tests various input field interactions including entering text, appending text with keyboard tab, clearing text, and verifying field states (disabled and readonly)

Starting URL: https://letcode.in/edit

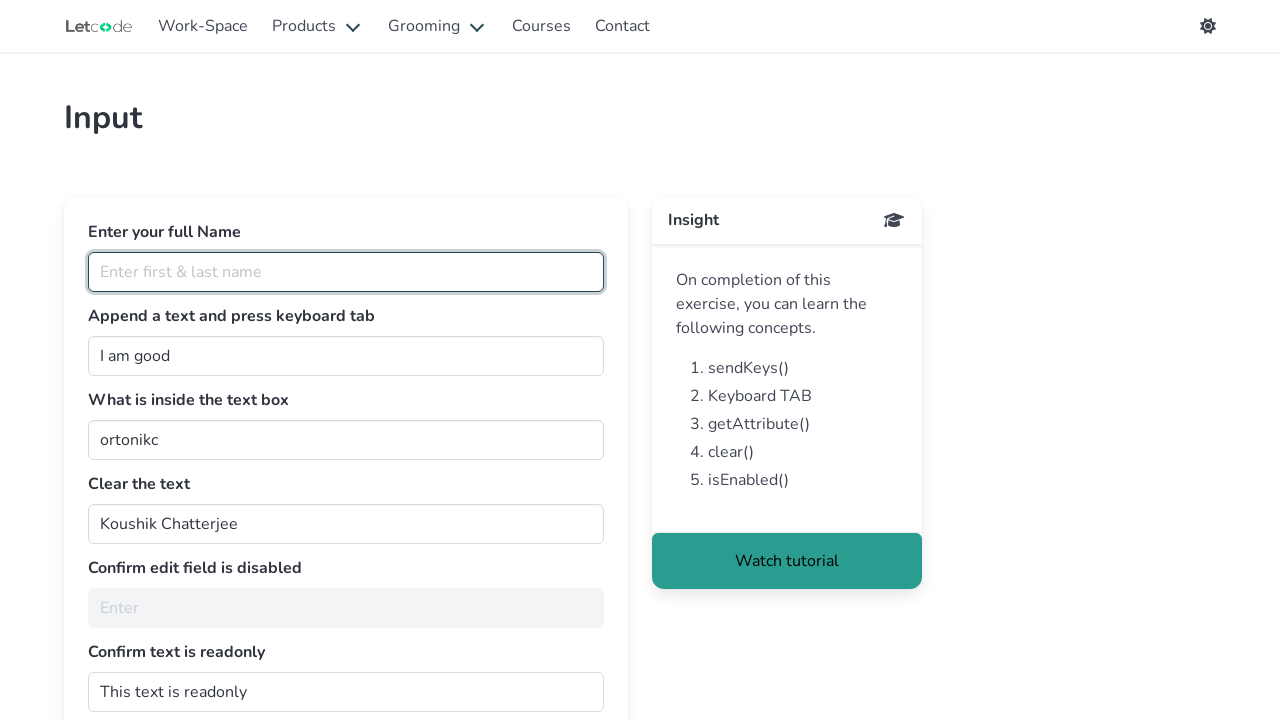

Entered 'Praveen' in the fullName field on #fullName
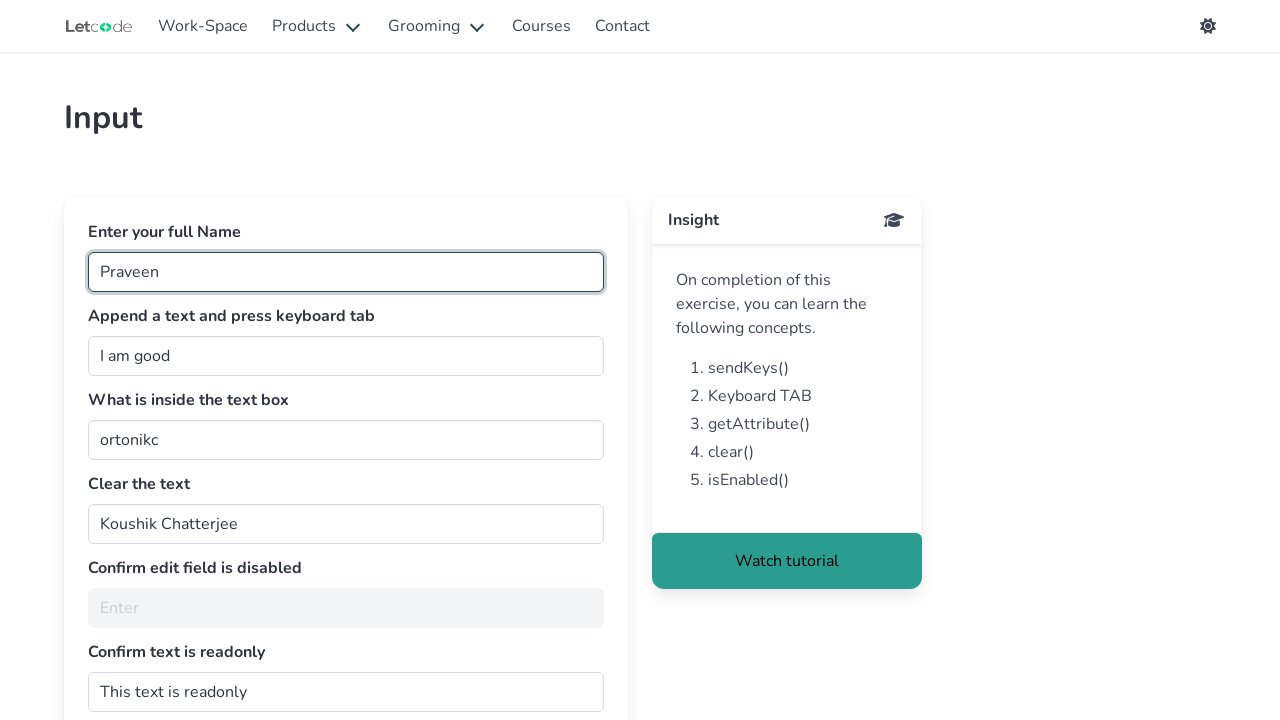

Entered ' Tester.' in the join field on #join
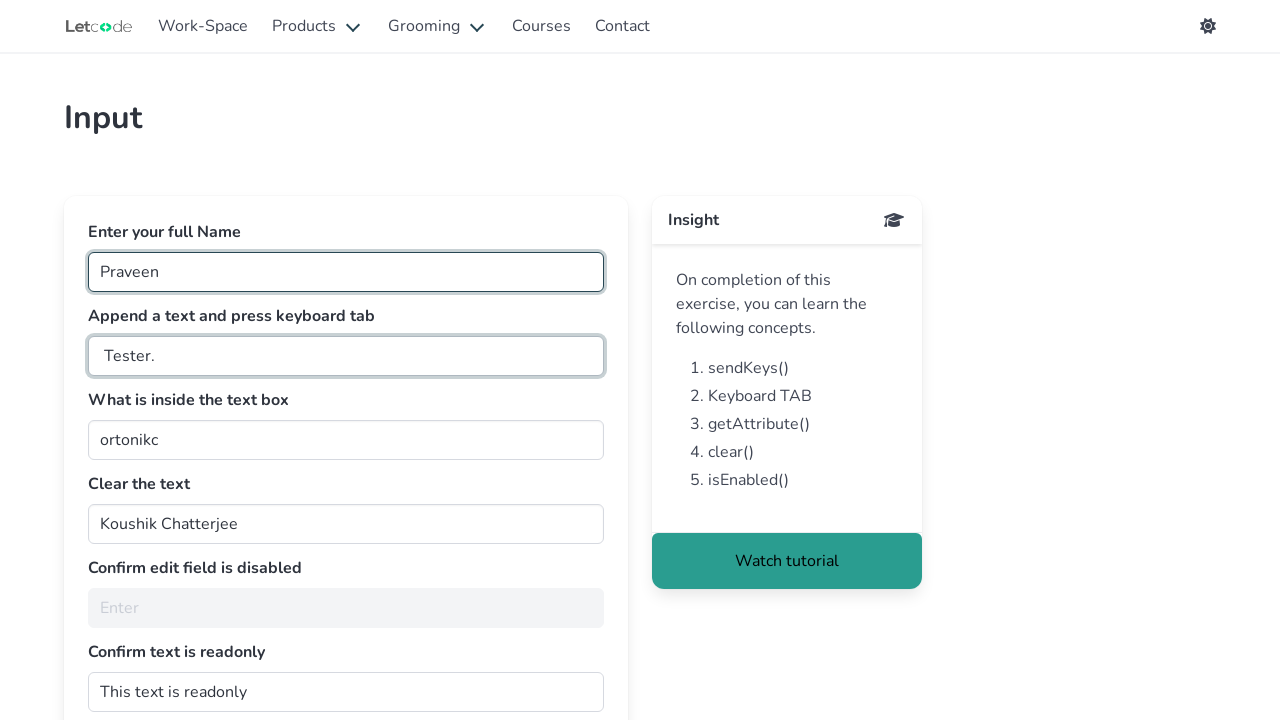

Pressed Tab key to move focus from join field on #join
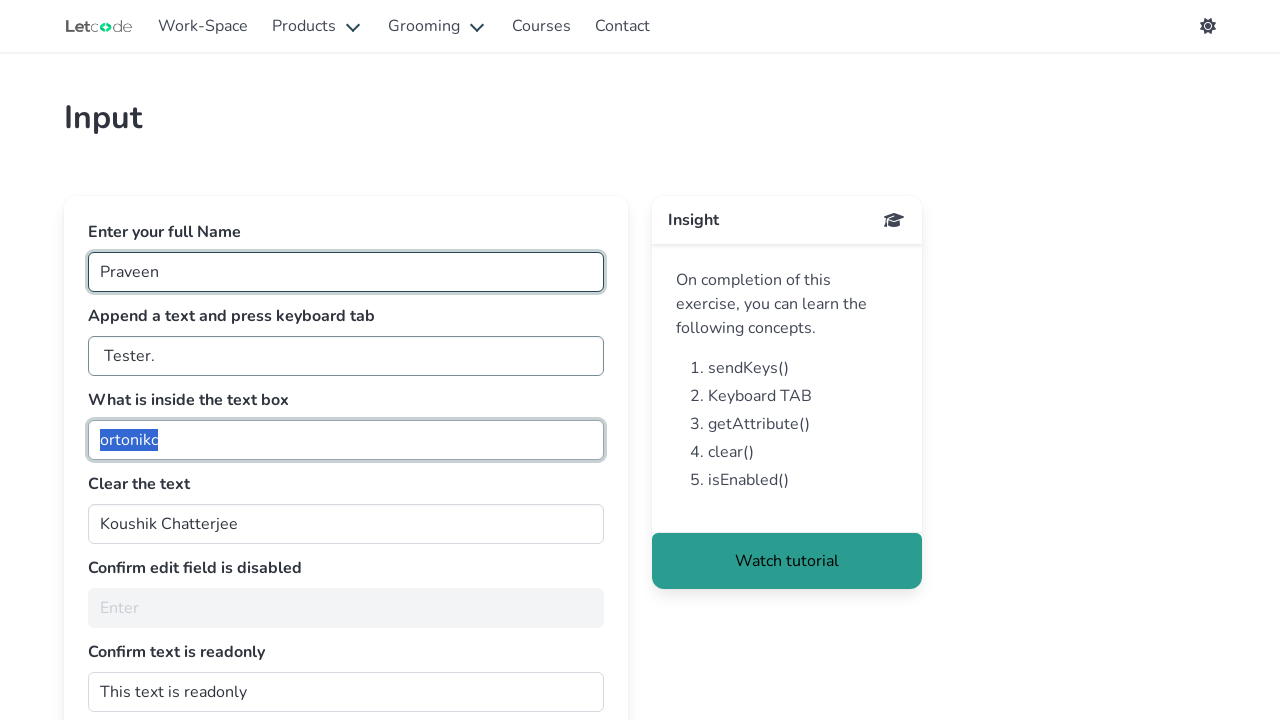

Waited for getMe field to be visible
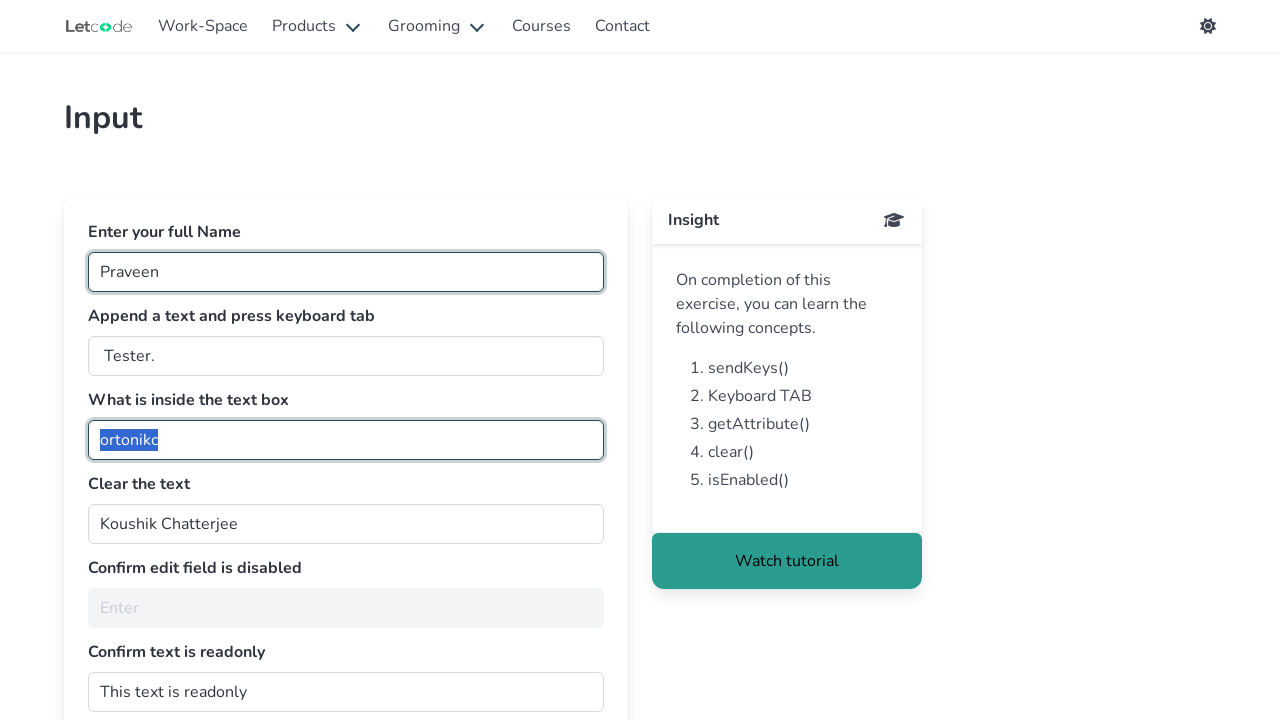

Cleared text from clearMe field on #clearMe
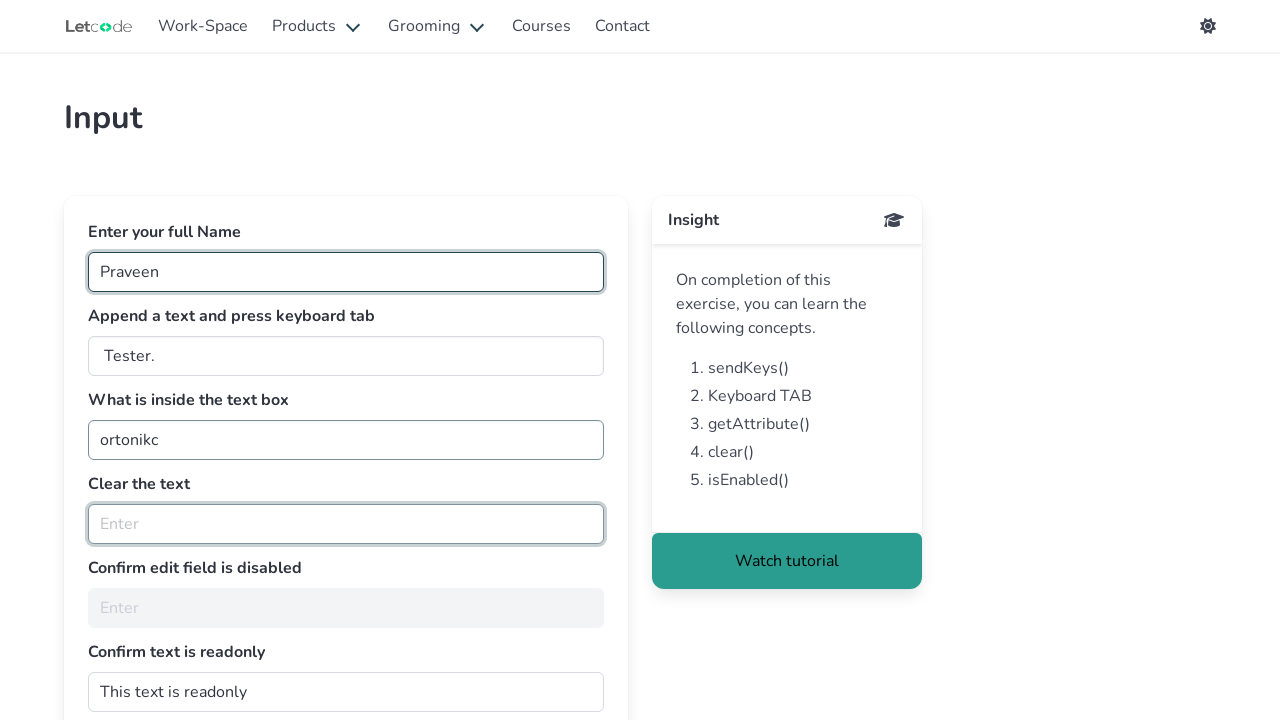

Verified noEdit field is present and disabled
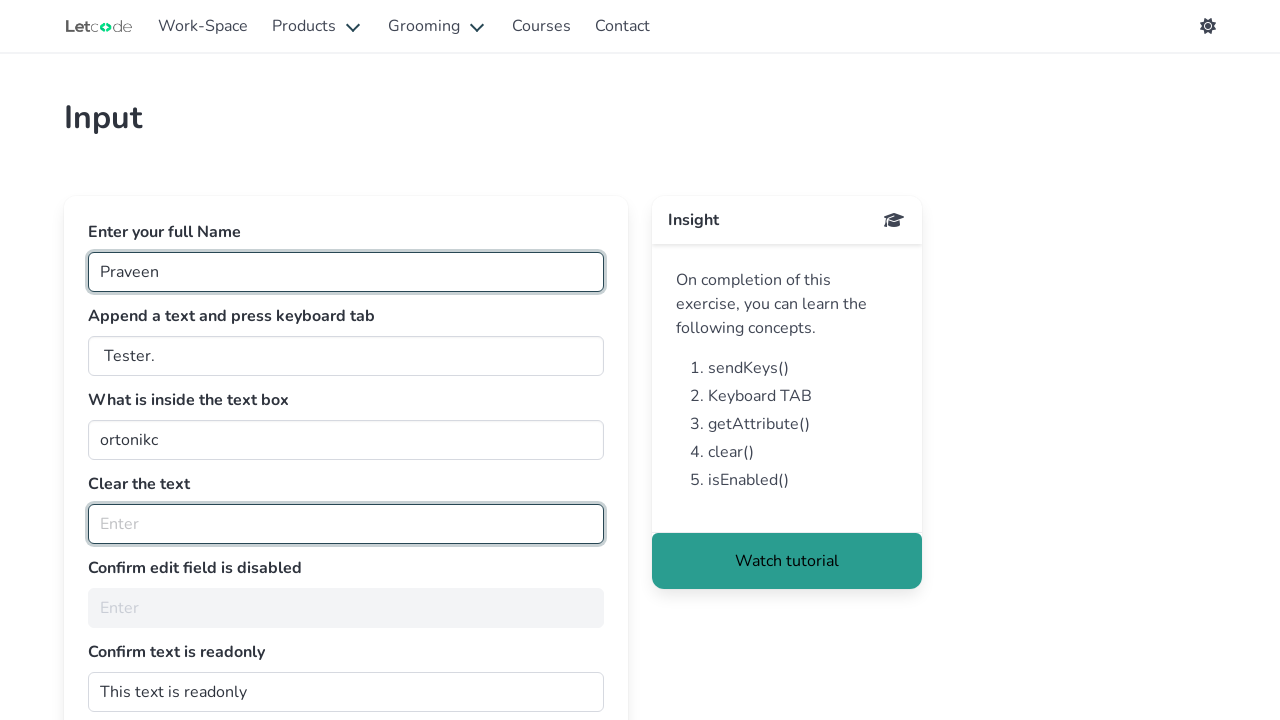

Verified dontwrite field is present and readonly
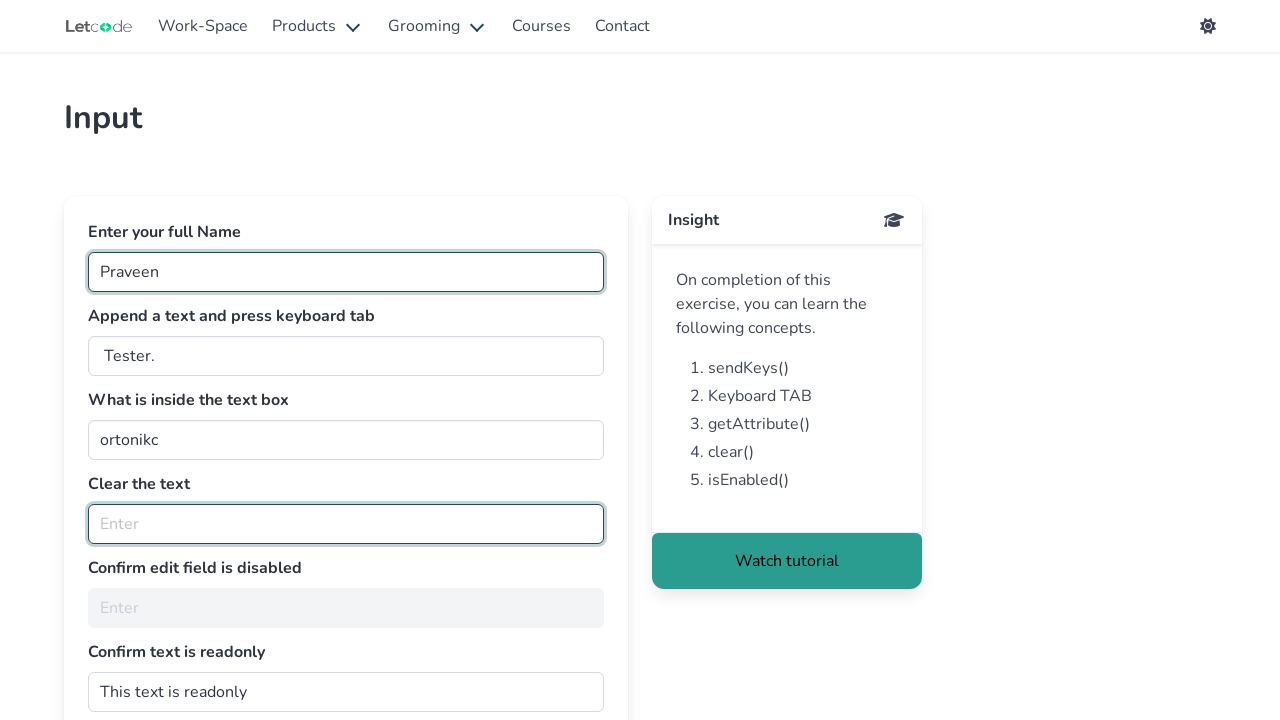

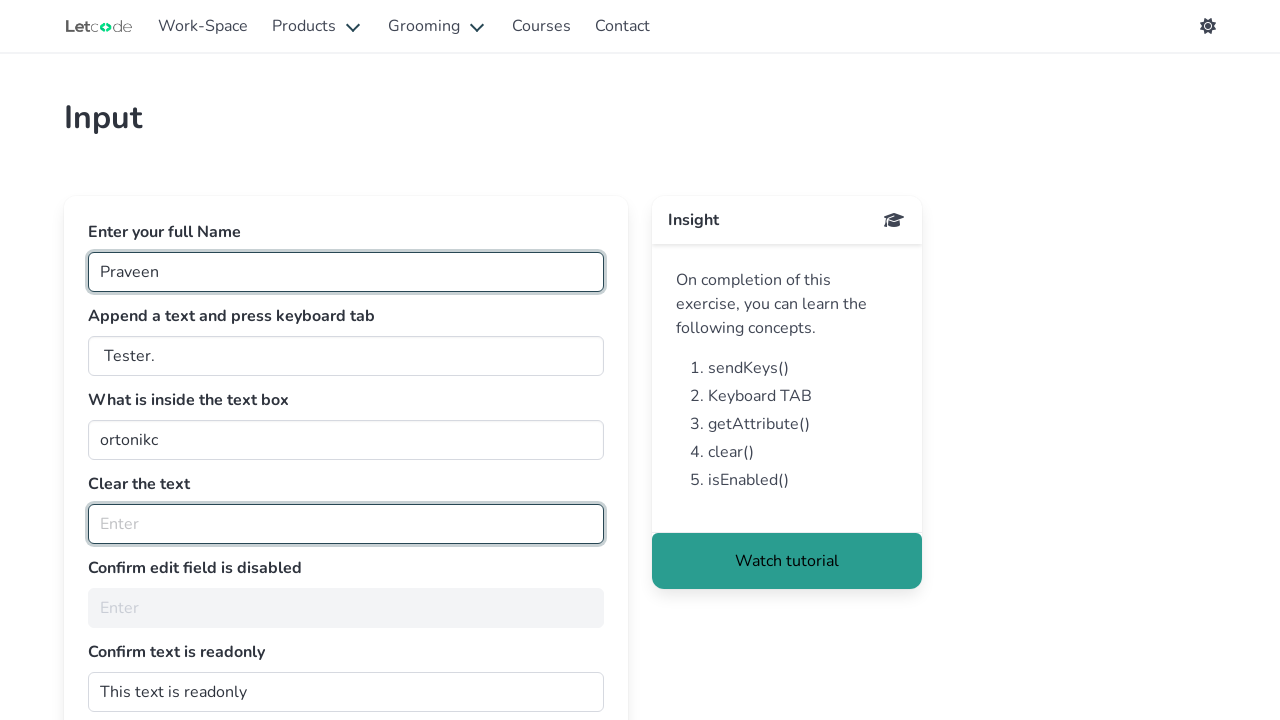